Tests JavaScript prompt alert handling by clicking the prompt button, entering text into the prompt dialog, accepting it, and verifying the entered text is displayed on the page.

Starting URL: https://letcode.in/alert

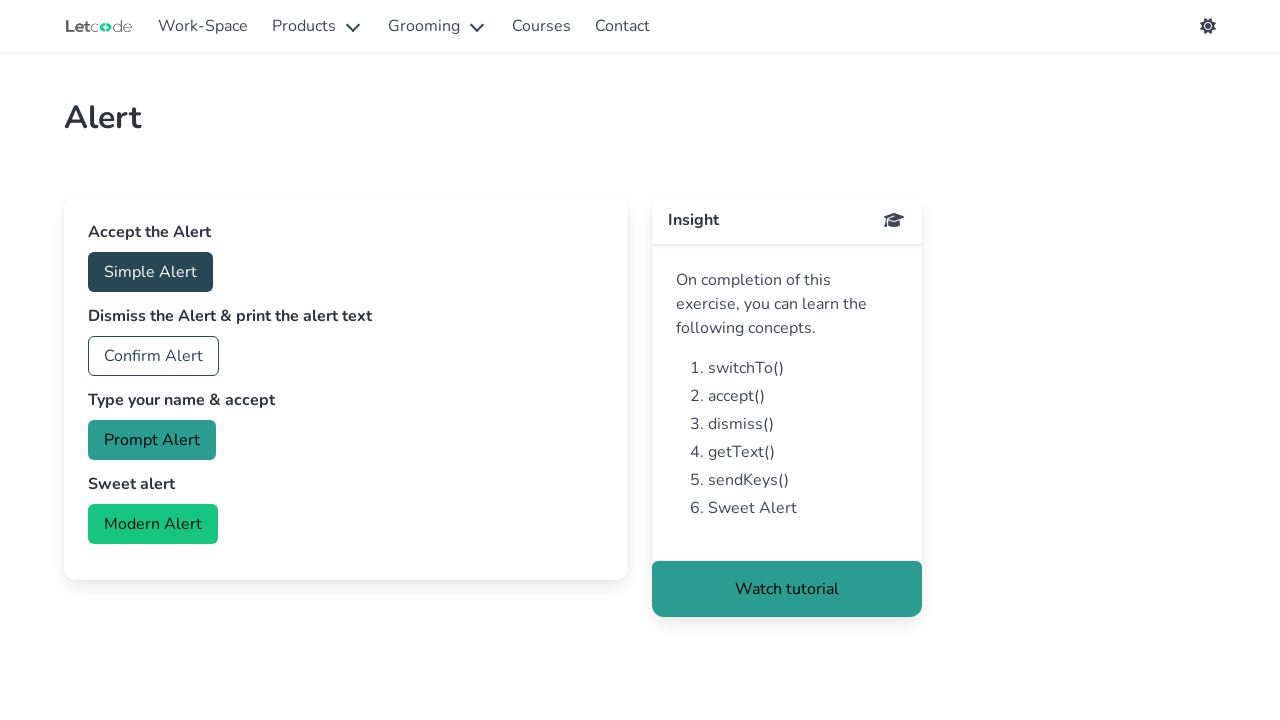

Clicked prompt button to trigger prompt alert at (152, 440) on xpath=//button[@id='prompt']
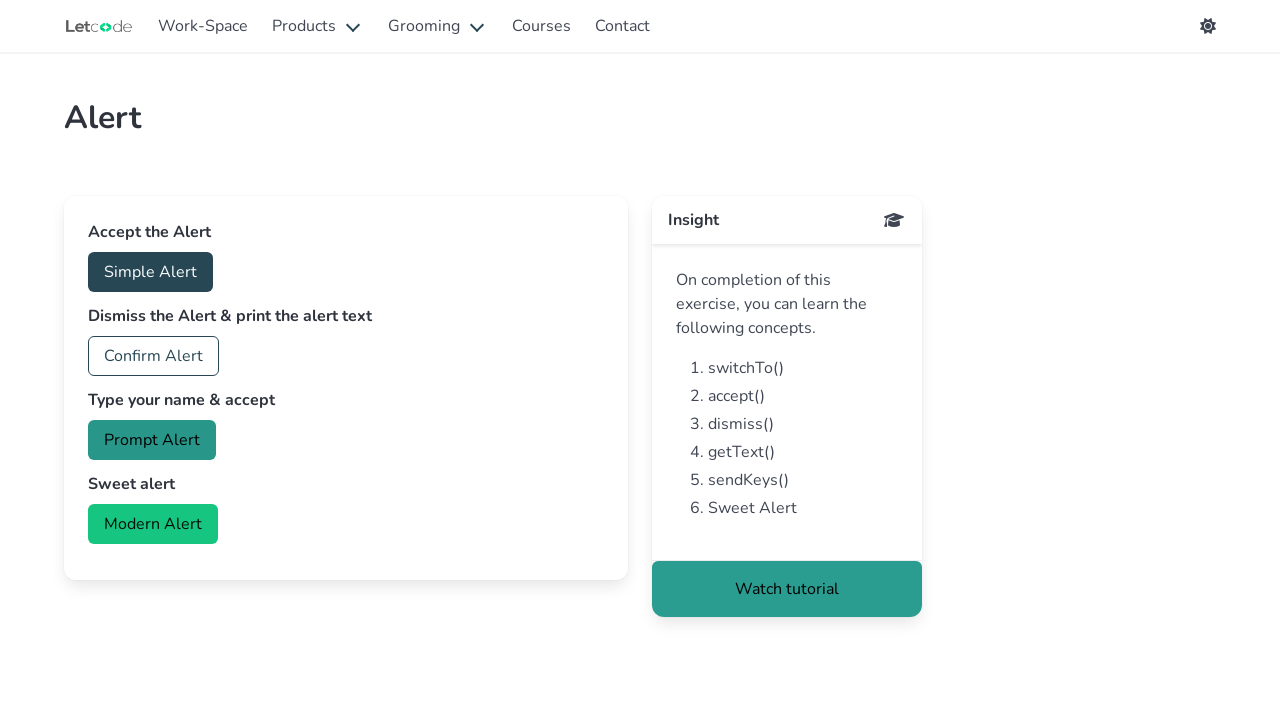

Set up dialog handler to accept prompt with text
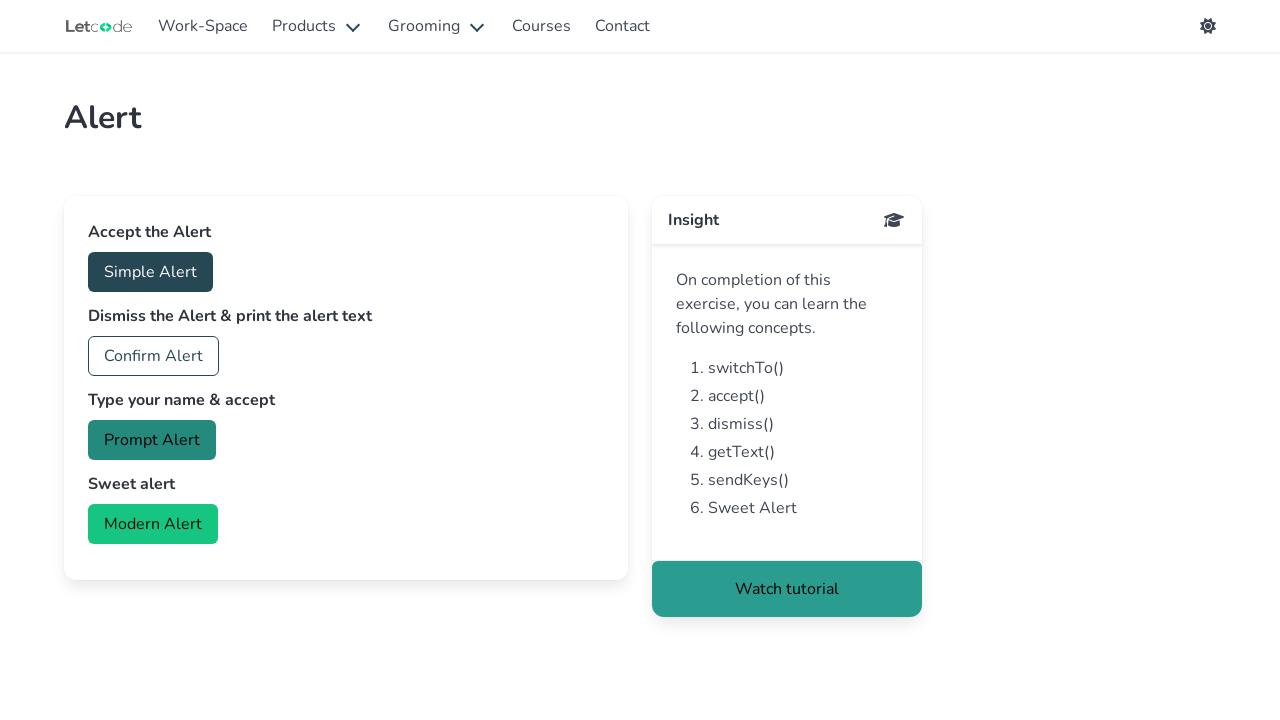

Registered dialog handler function
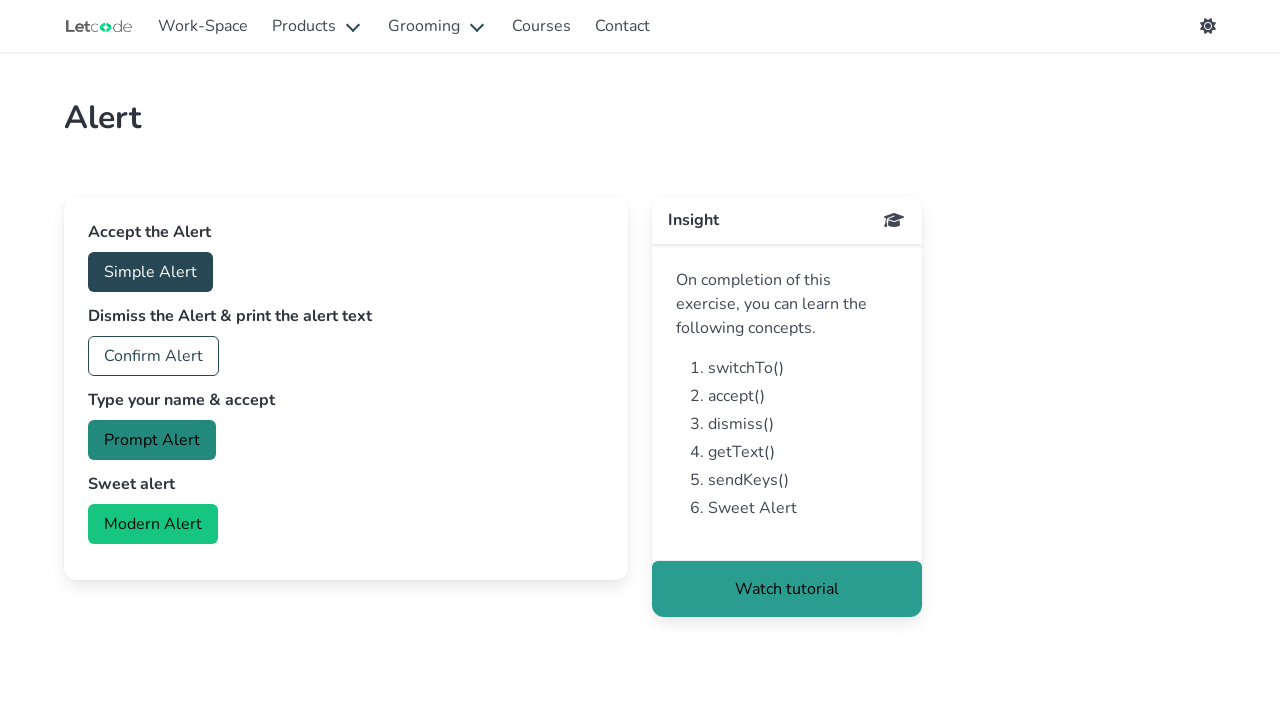

Clicked prompt button to trigger alert dialog at (152, 440) on #prompt
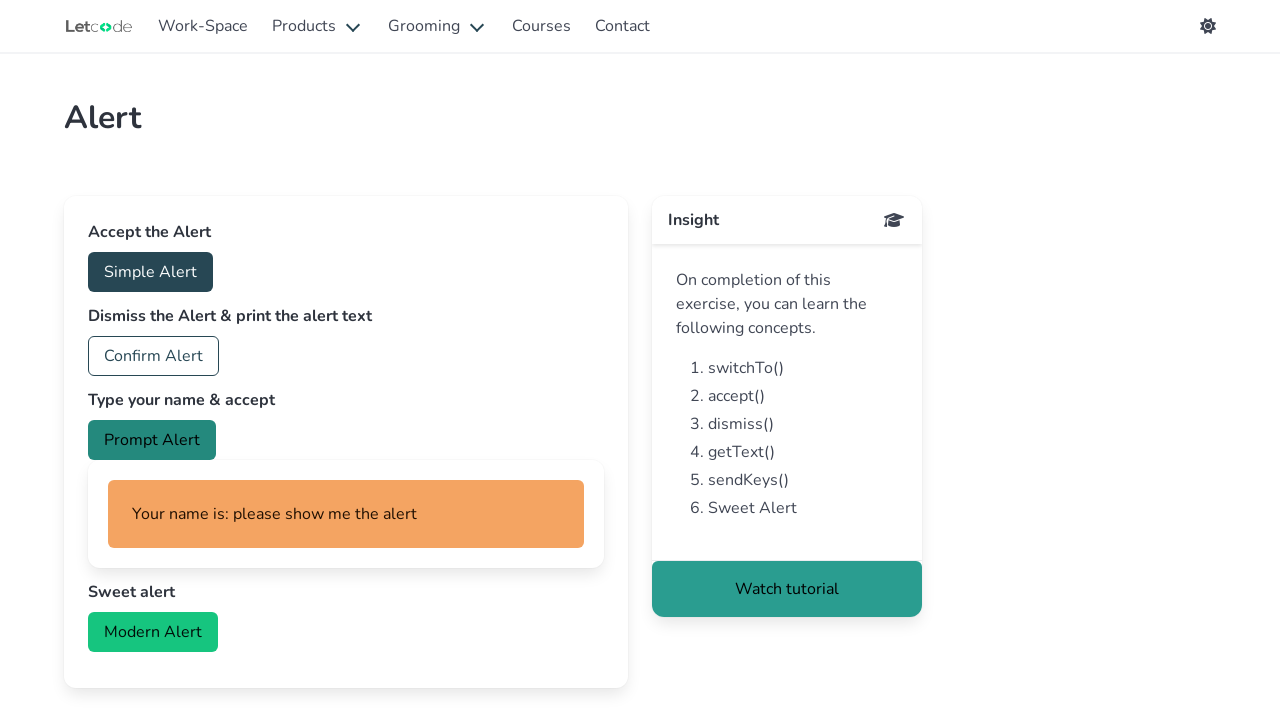

Waited for name element to appear on page
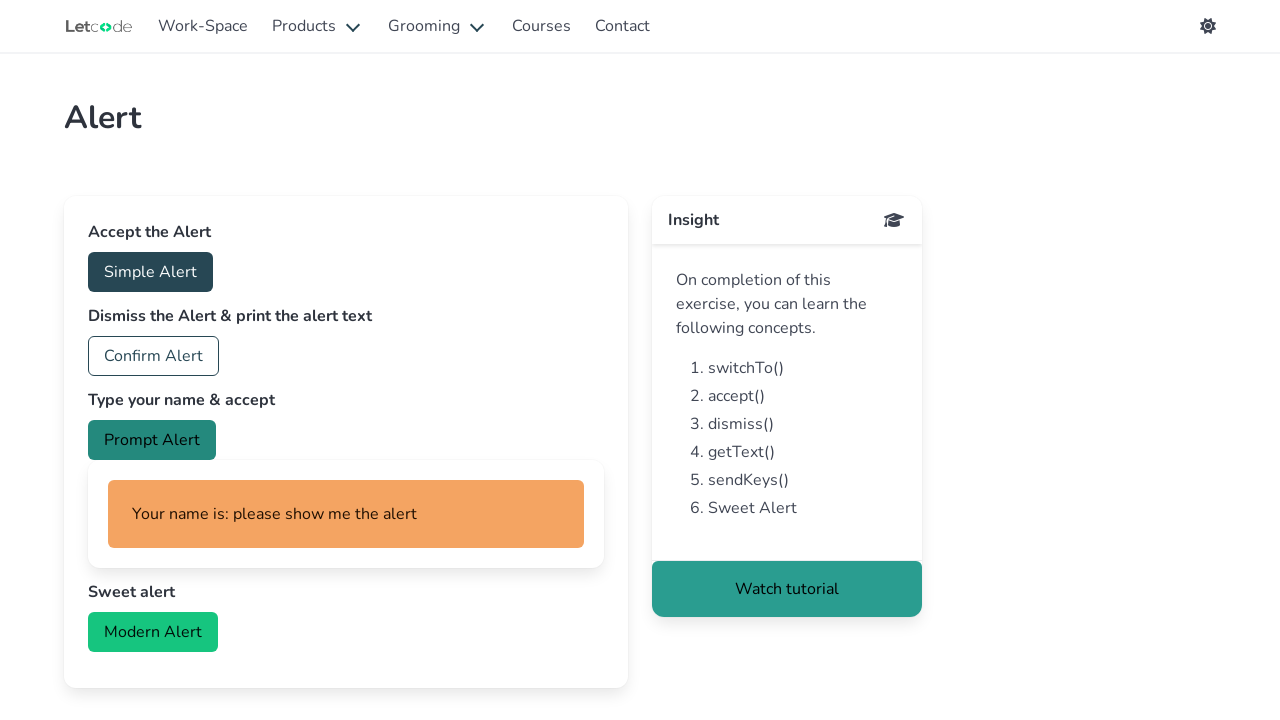

Retrieved entered name text: Your name is: please show me the alert
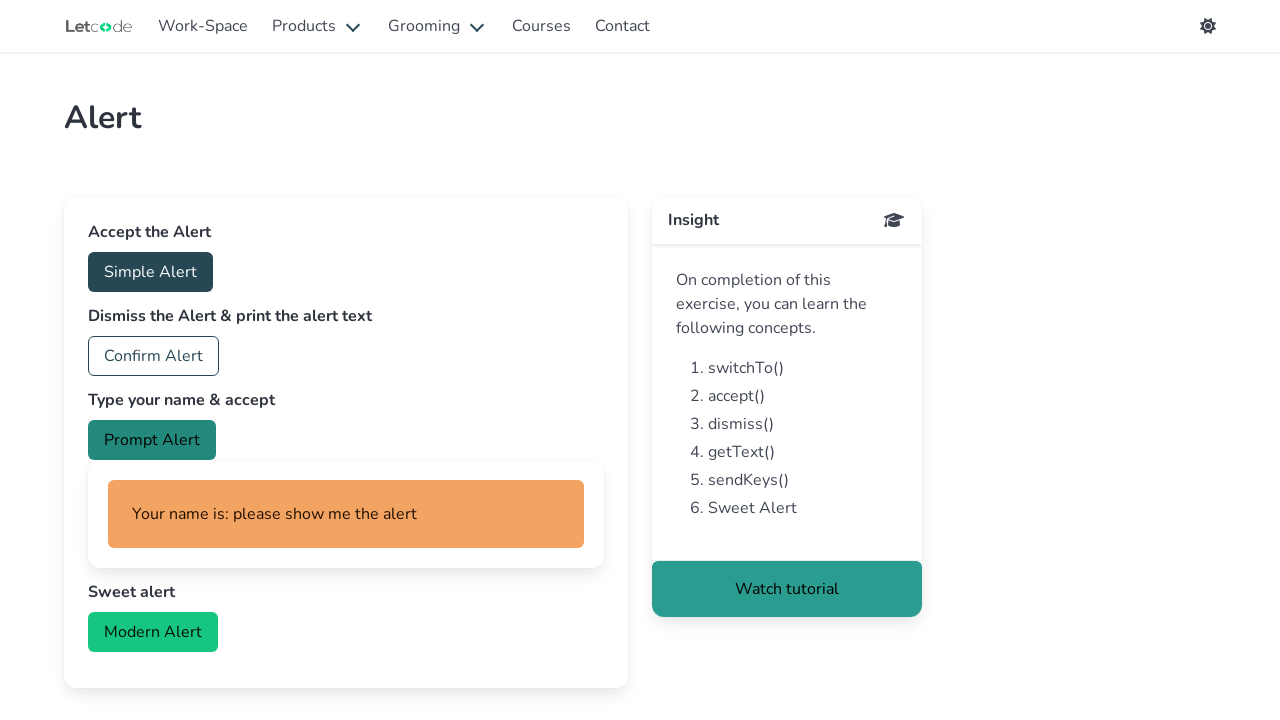

Printed name verification: Your name is: please show me the alert
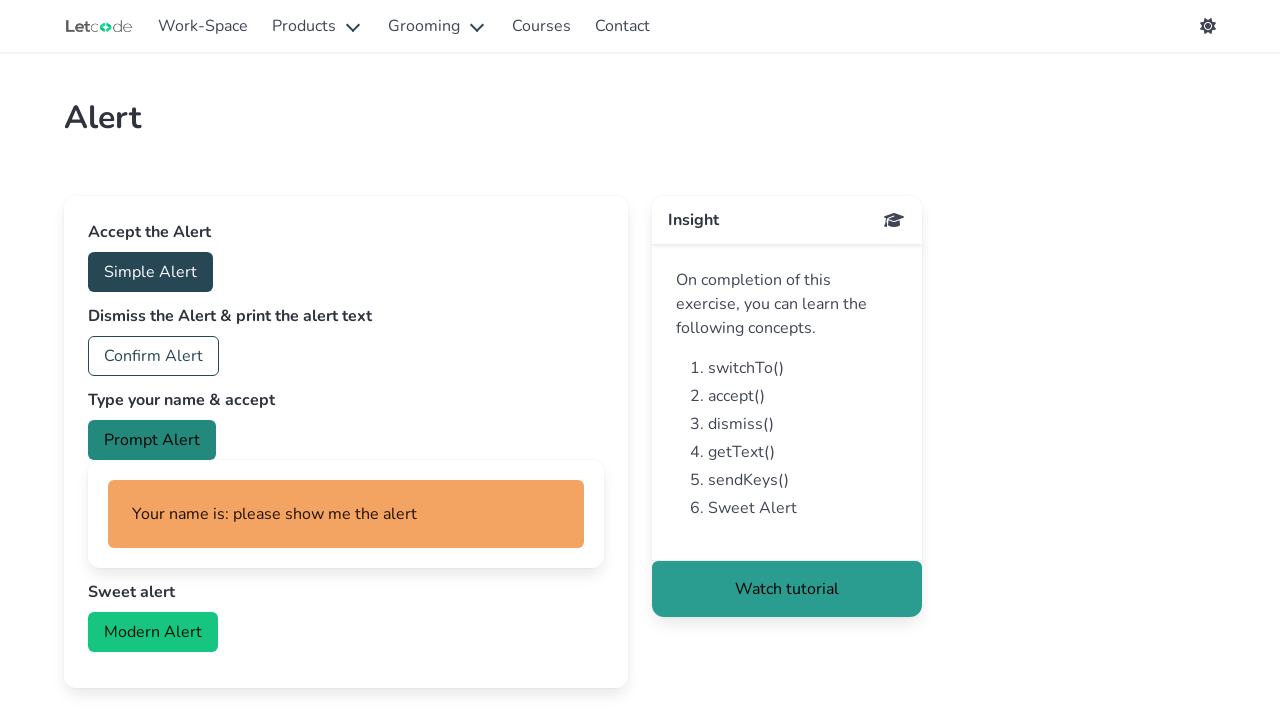

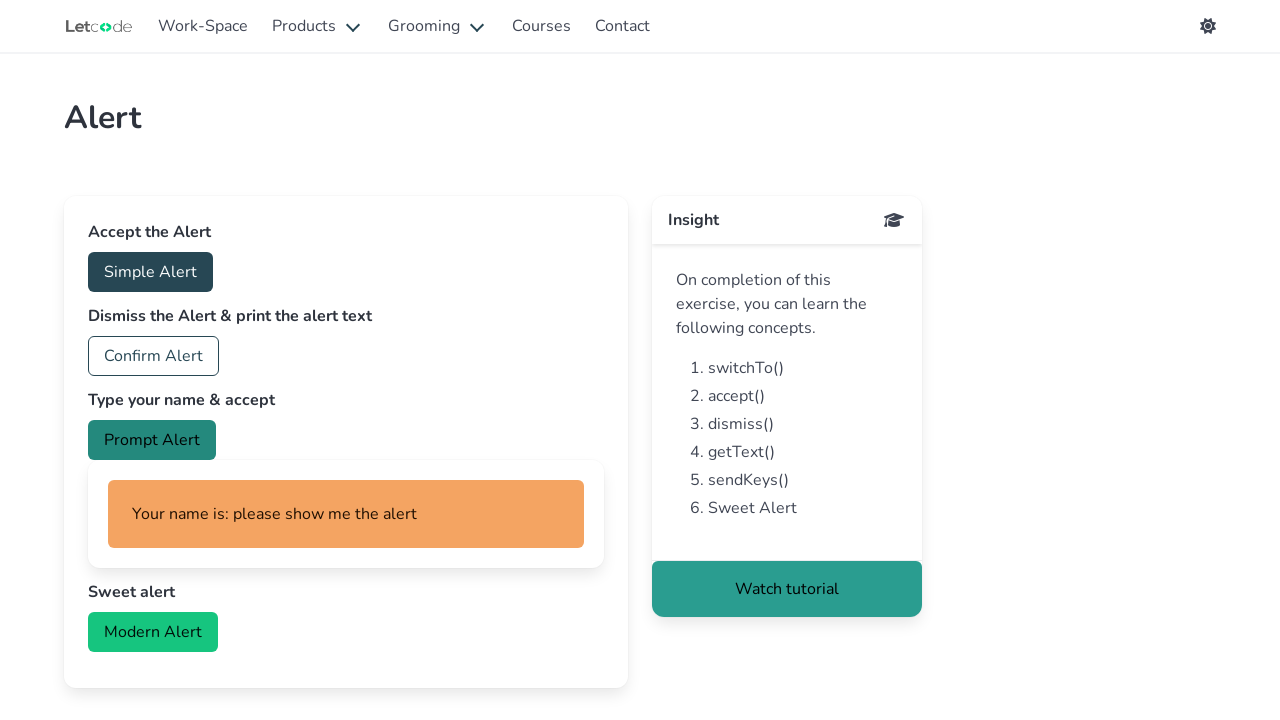